Tests JavaScript timer alert handling by clicking a button that triggers a delayed alert, then accepting the alert dialog

Starting URL: https://demoqa.com/alerts

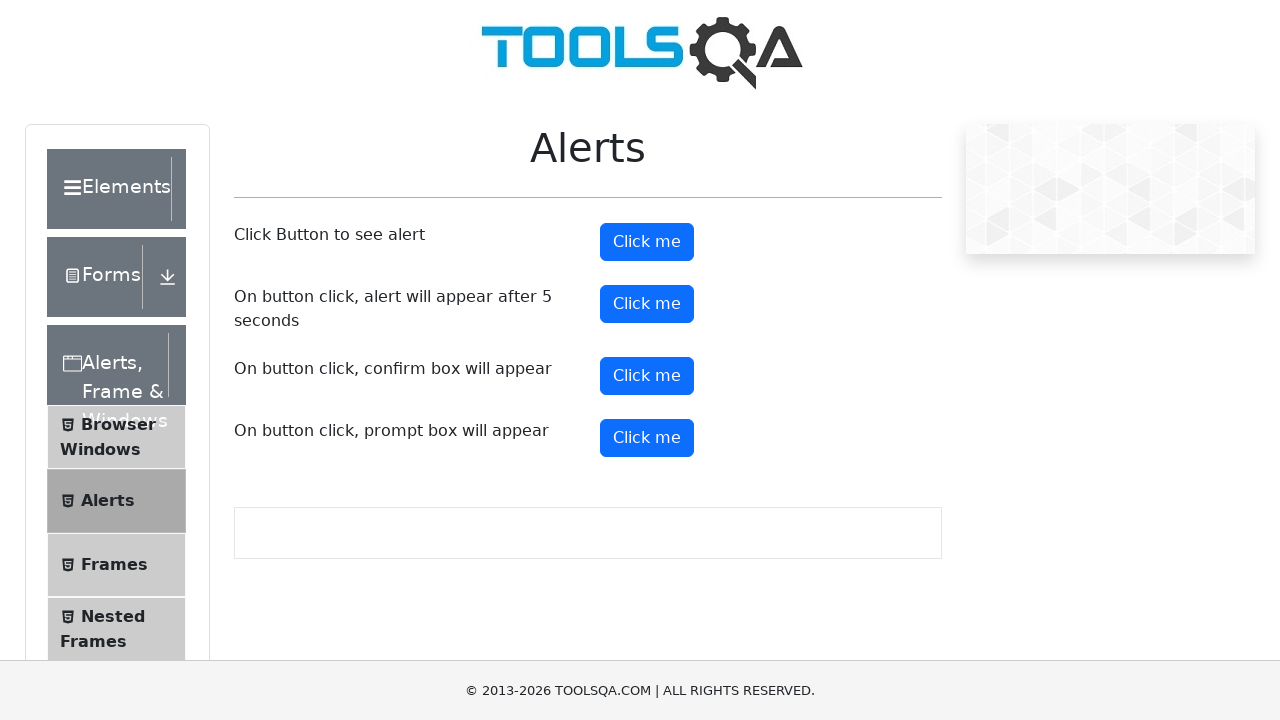

Clicked timer alert button at (647, 304) on #timerAlertButton
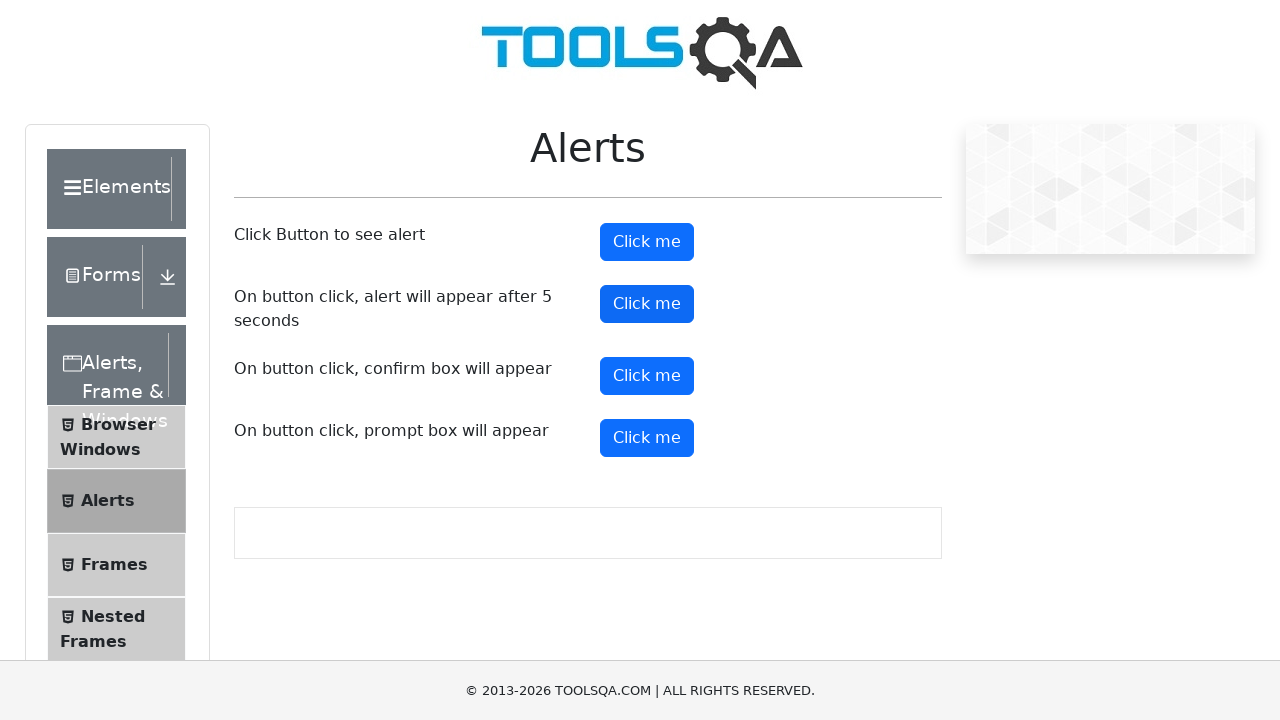

Waited 2 seconds for timed alert to appear
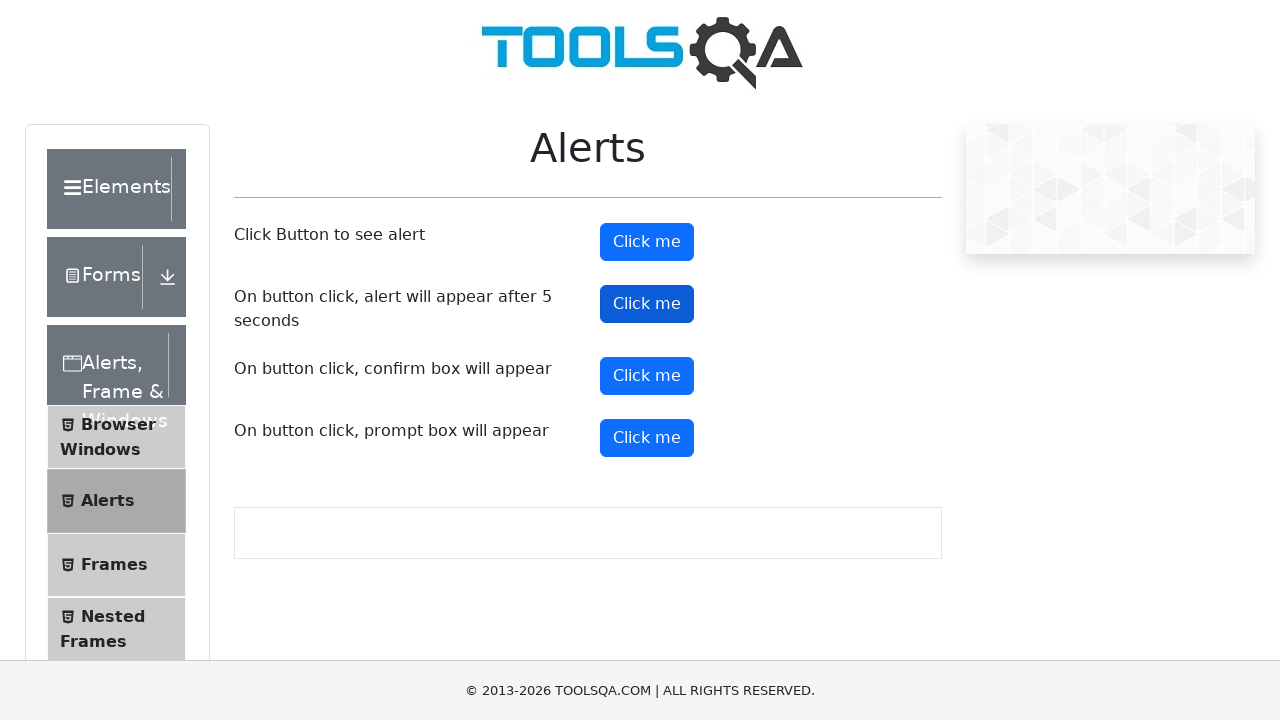

Set up initial dialog handler to accept alerts
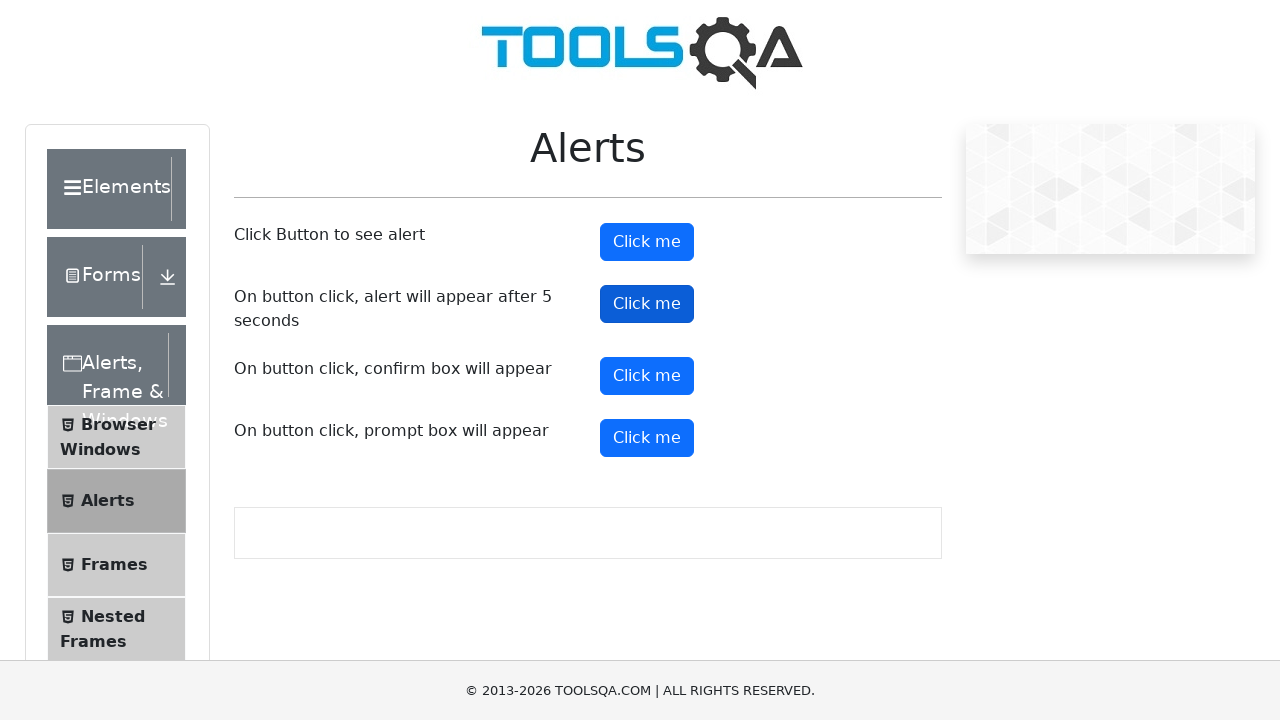

Configured dialog handler to print message and accept
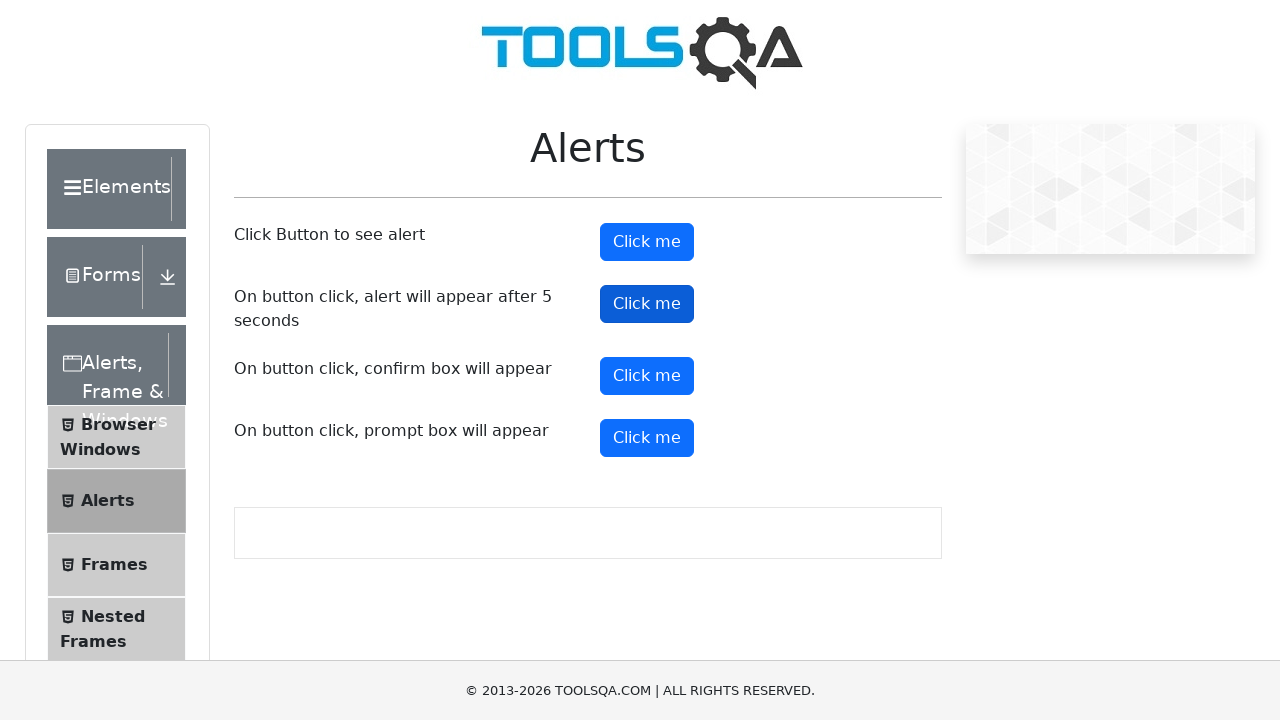

Clicked timer alert button again with handler in place at (647, 304) on #timerAlertButton
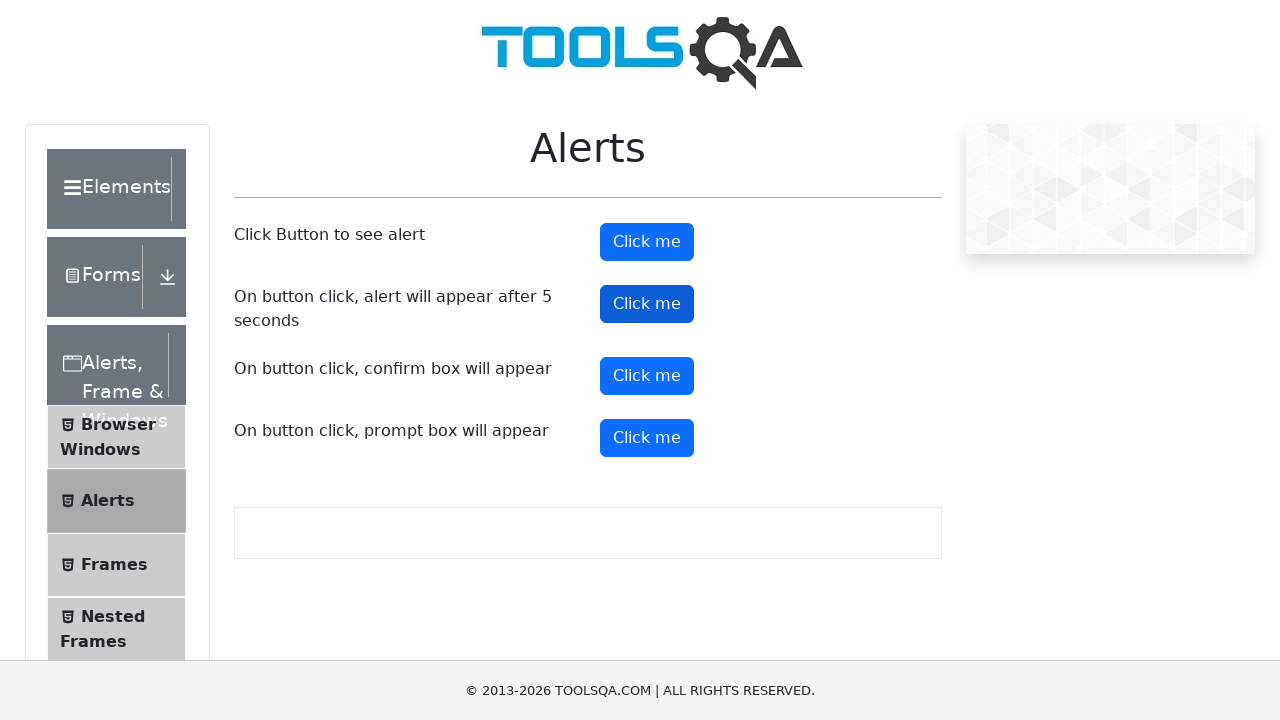

Waited 6 seconds for timed alert to trigger and be handled
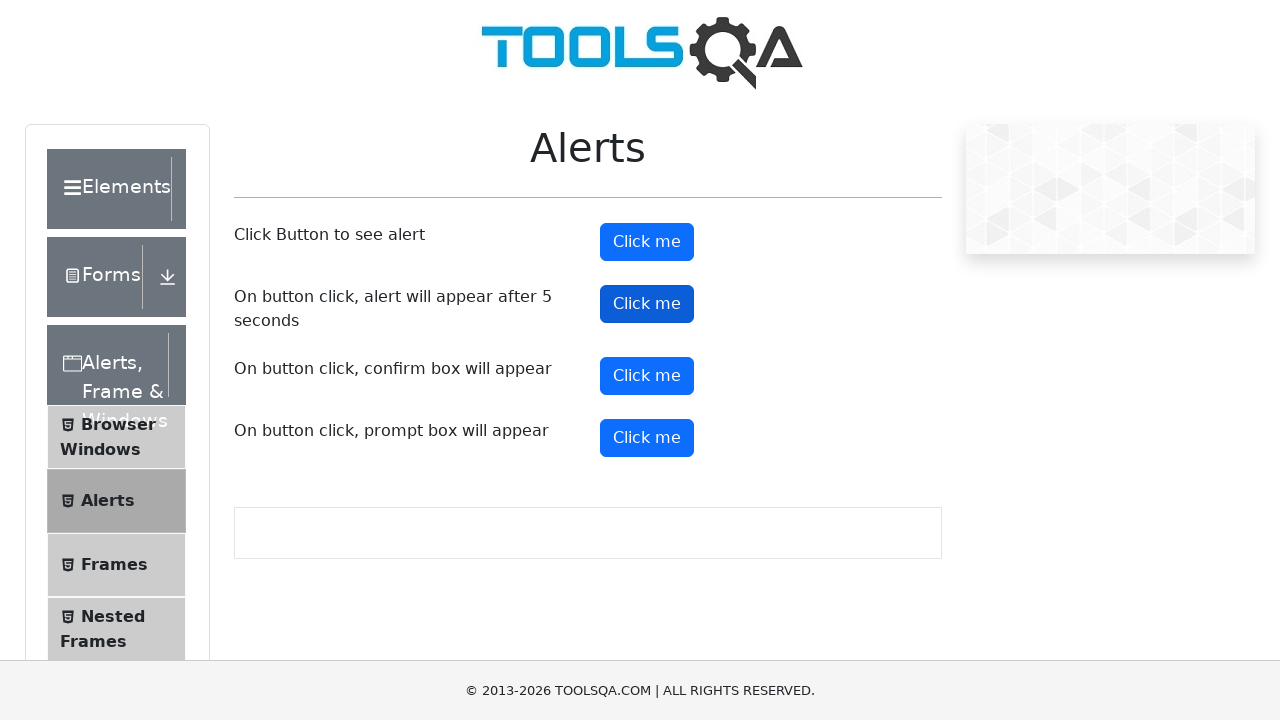

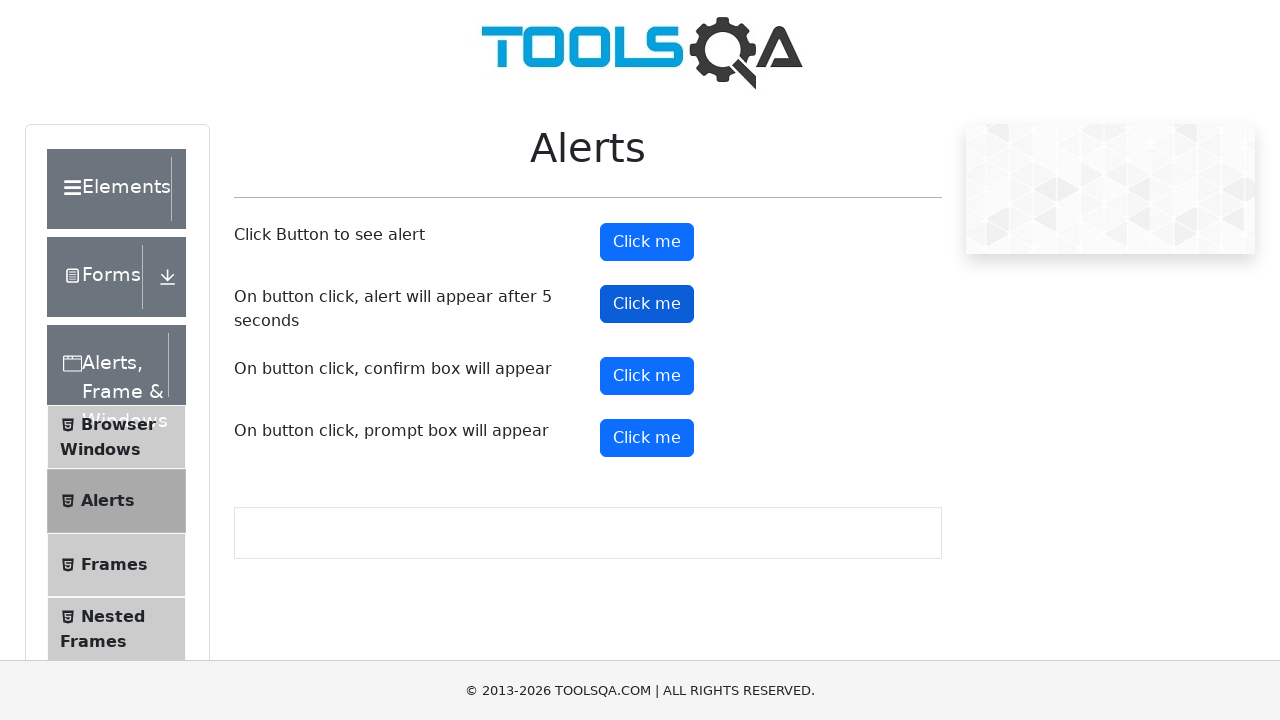